Tests window handling by opening a new tab, switching to it, verifying content, closing it, and switching back to the parent window

Starting URL: https://practice-automation.com/window-operations/

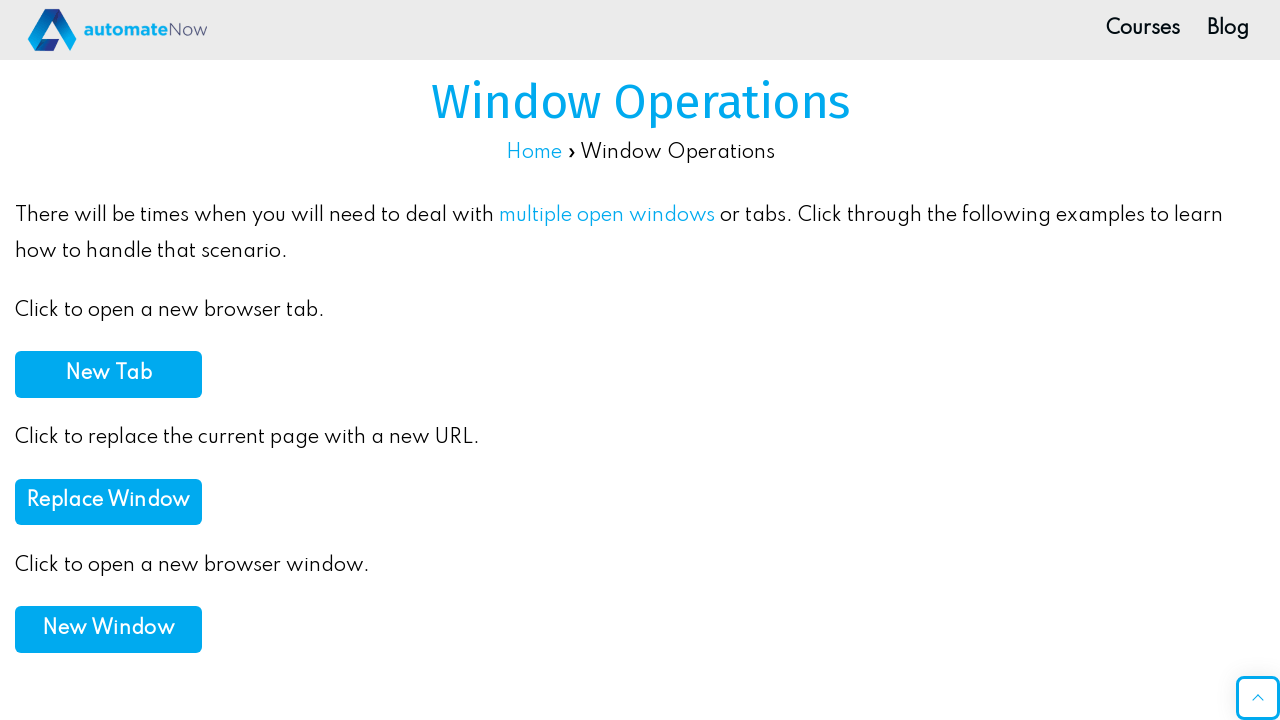

Clicked button to open new tab at (108, 374) on xpath=//button[contains(@onclick,'newTab()')]
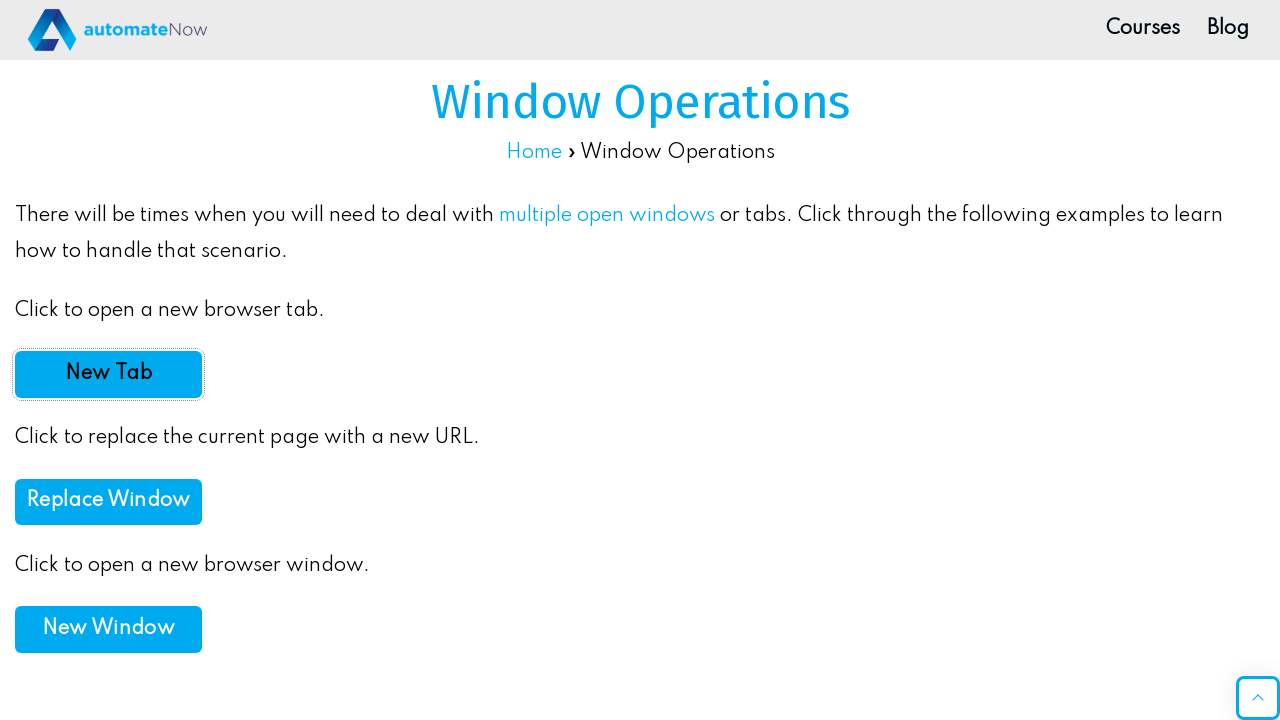

New page object captured
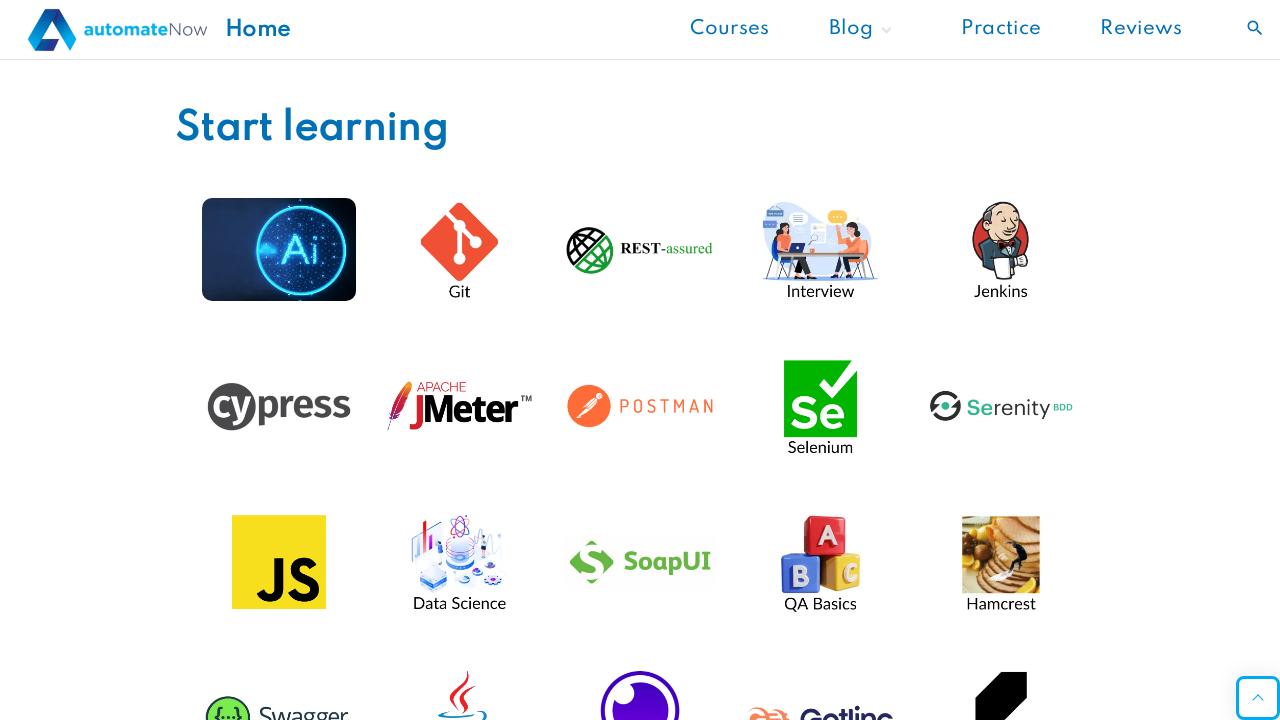

New page fully loaded
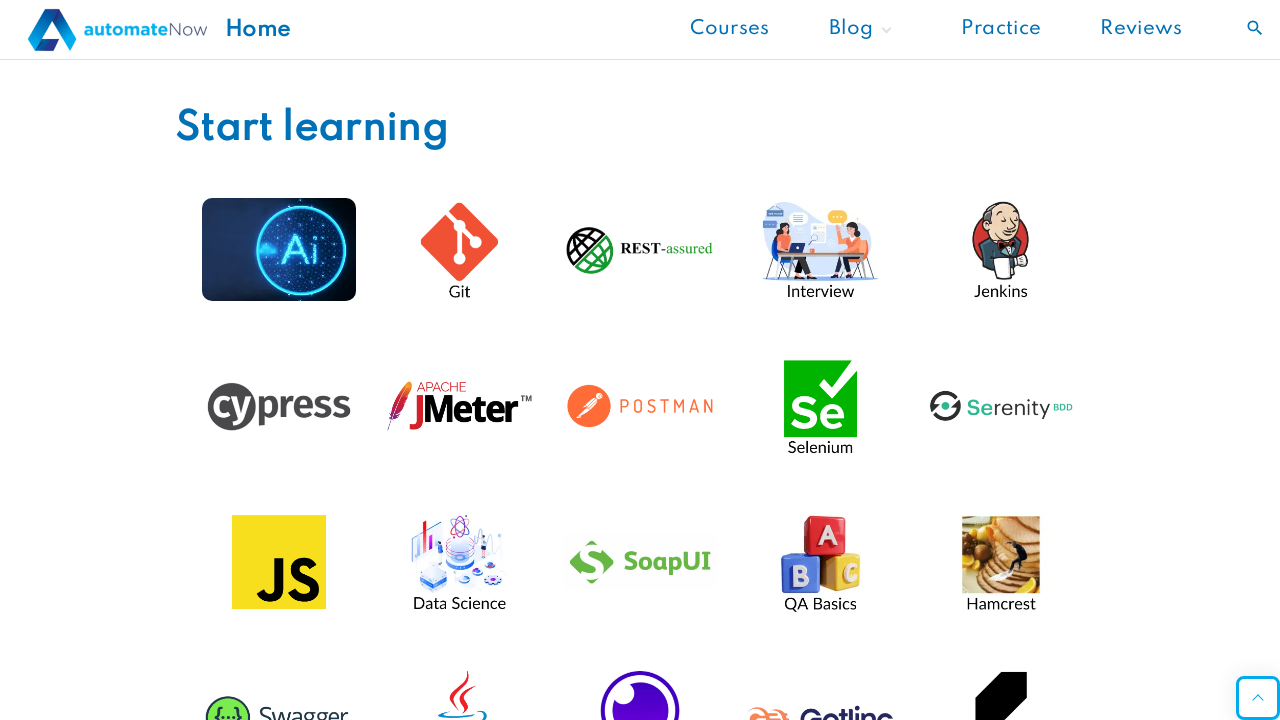

Verified 'Start learning' text is visible on new page
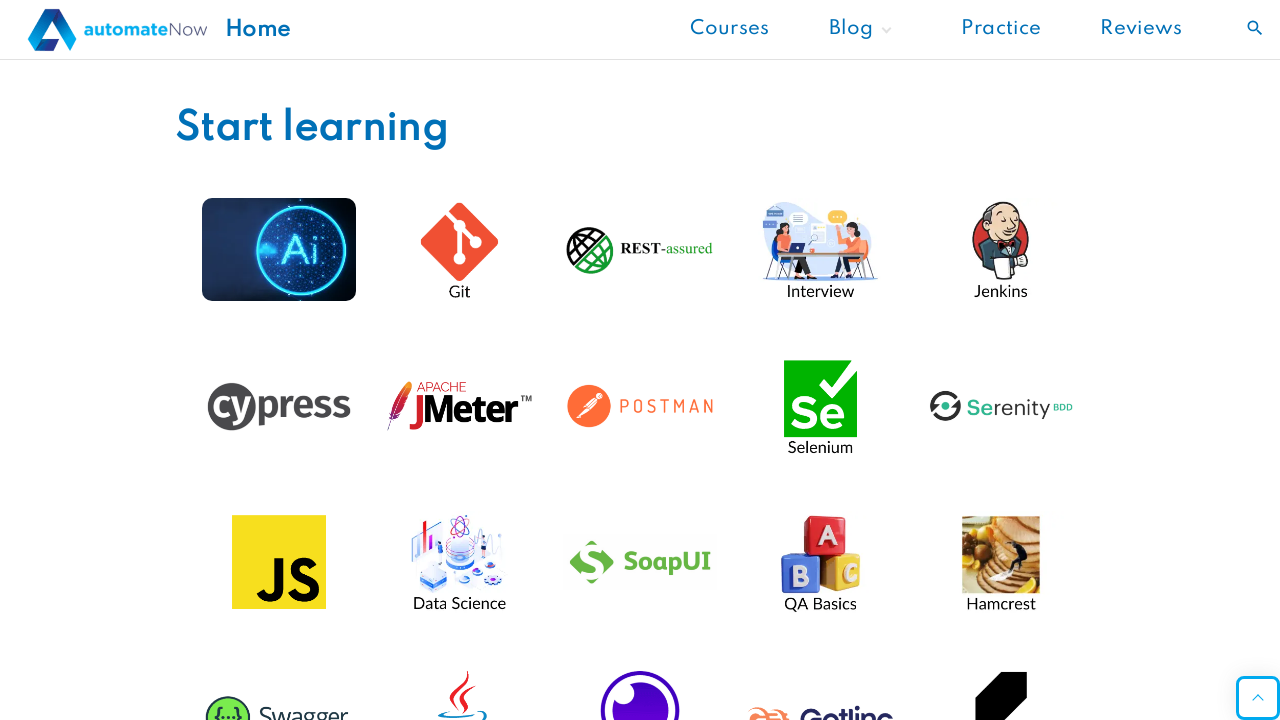

Closed the new tab and switched back to parent window
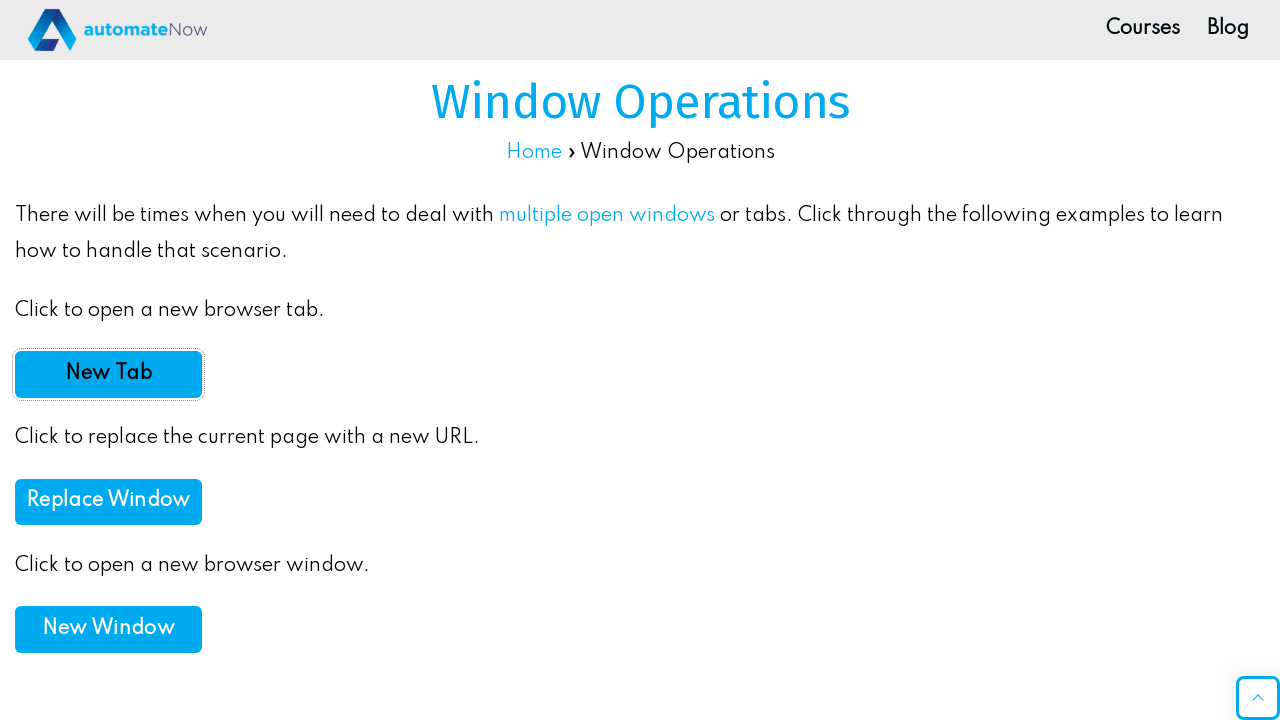

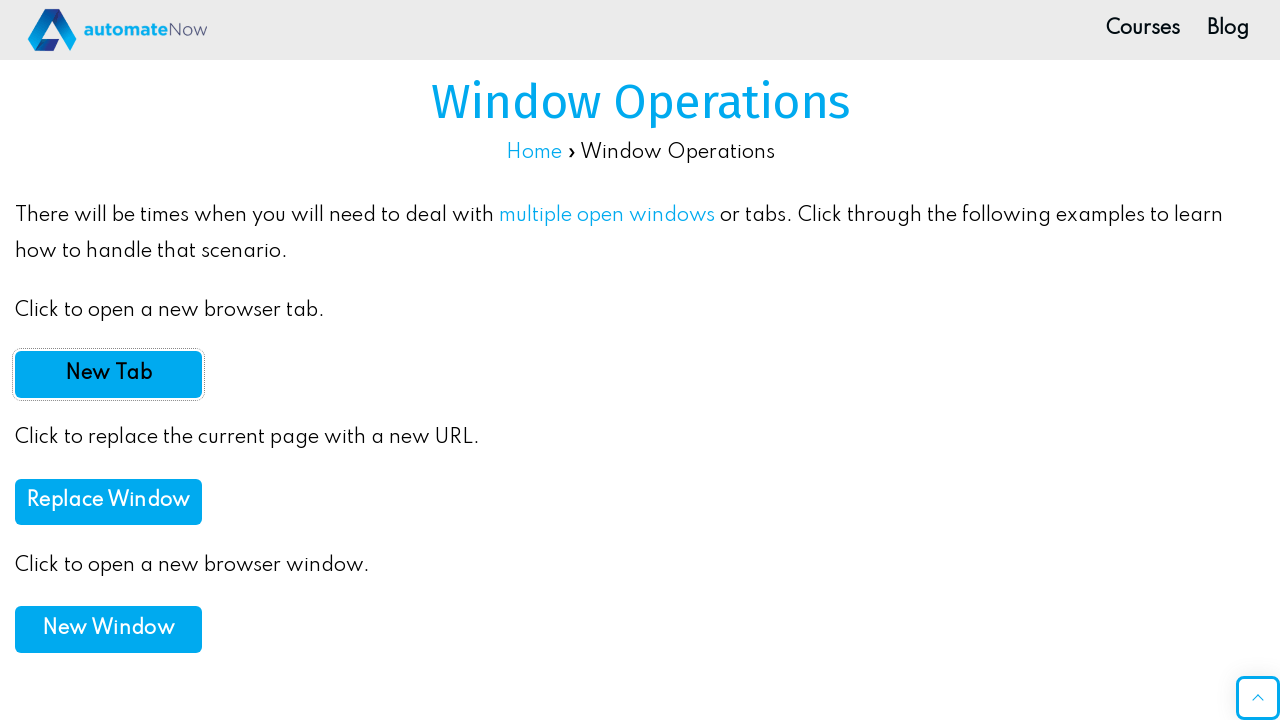